Tests mouse hover functionality by hovering over menu elements and clicking on 'Elements' menu option, then hovering and clicking on 'Text Box' submenu option on the DemoQA website.

Starting URL: https://demoqa.com/menu/

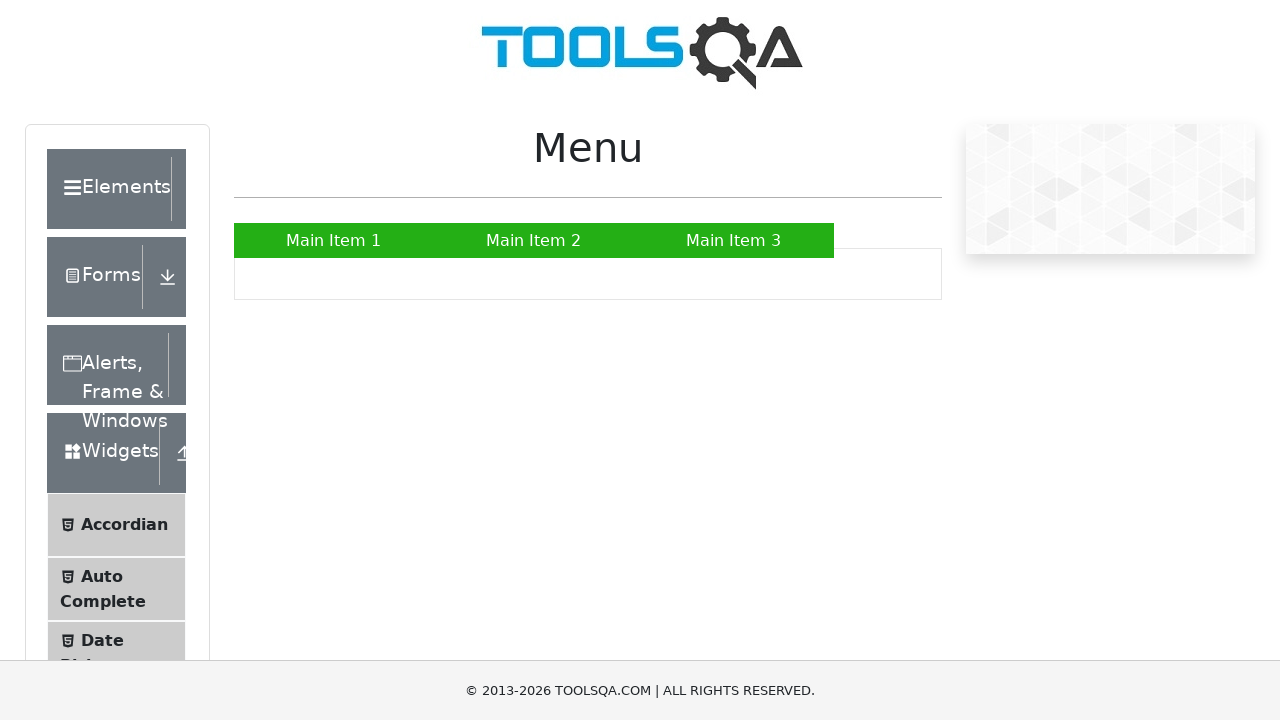

Hovered over 'Elements' menu option at (109, 189) on xpath=//div[contains(text(),'Elements')]
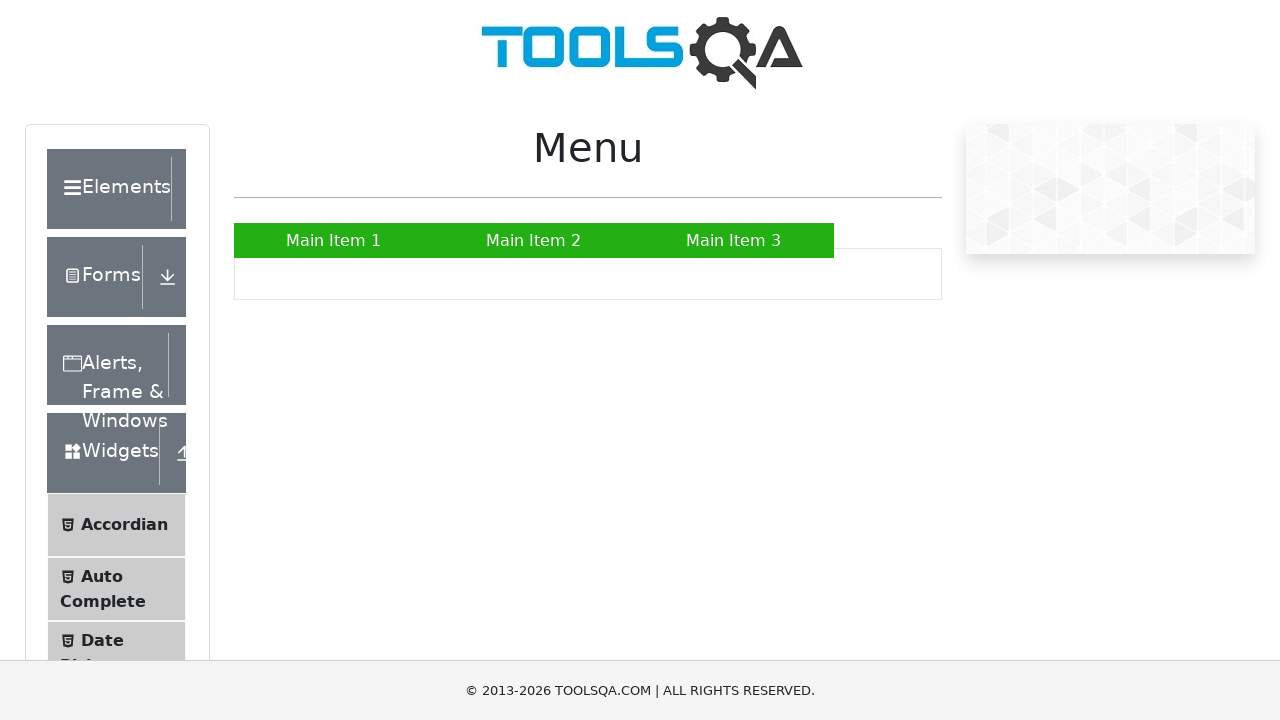

Clicked on 'Elements' menu option at (109, 189) on xpath=//div[contains(text(),'Elements')]
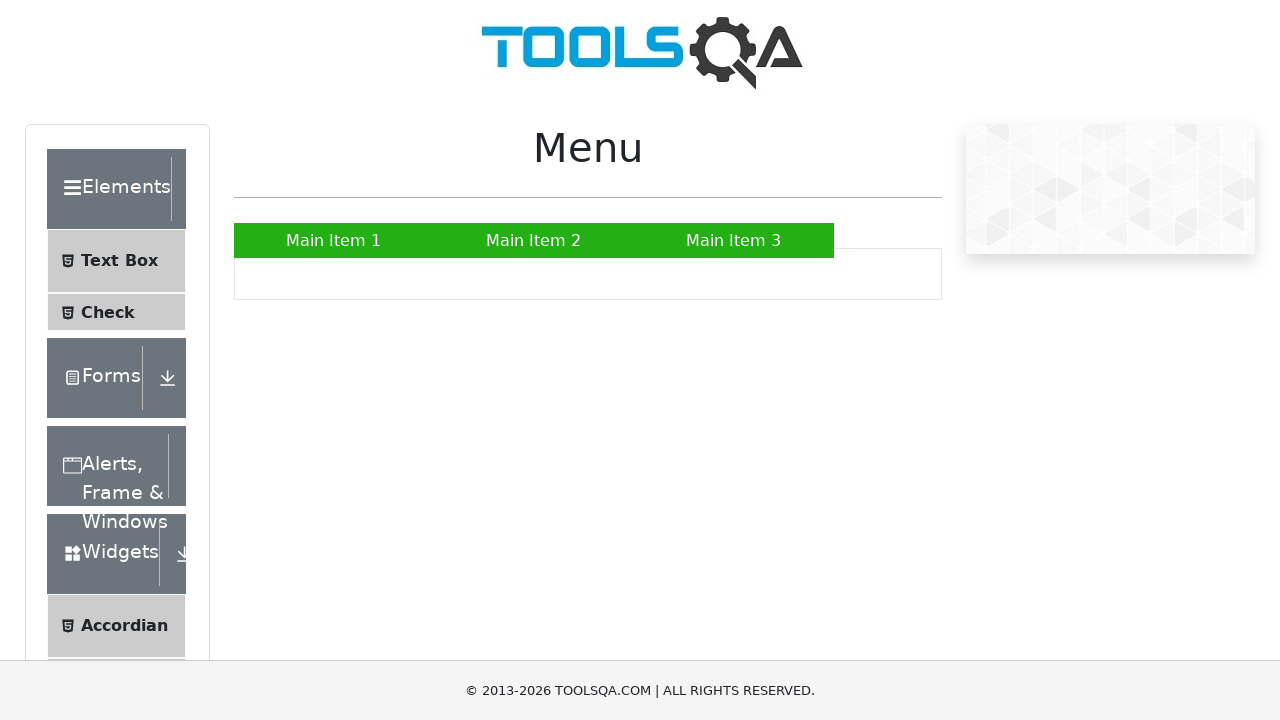

Hovered over 'Text Box' submenu option at (119, 261) on xpath=//*[contains(text(),'Text Box')]
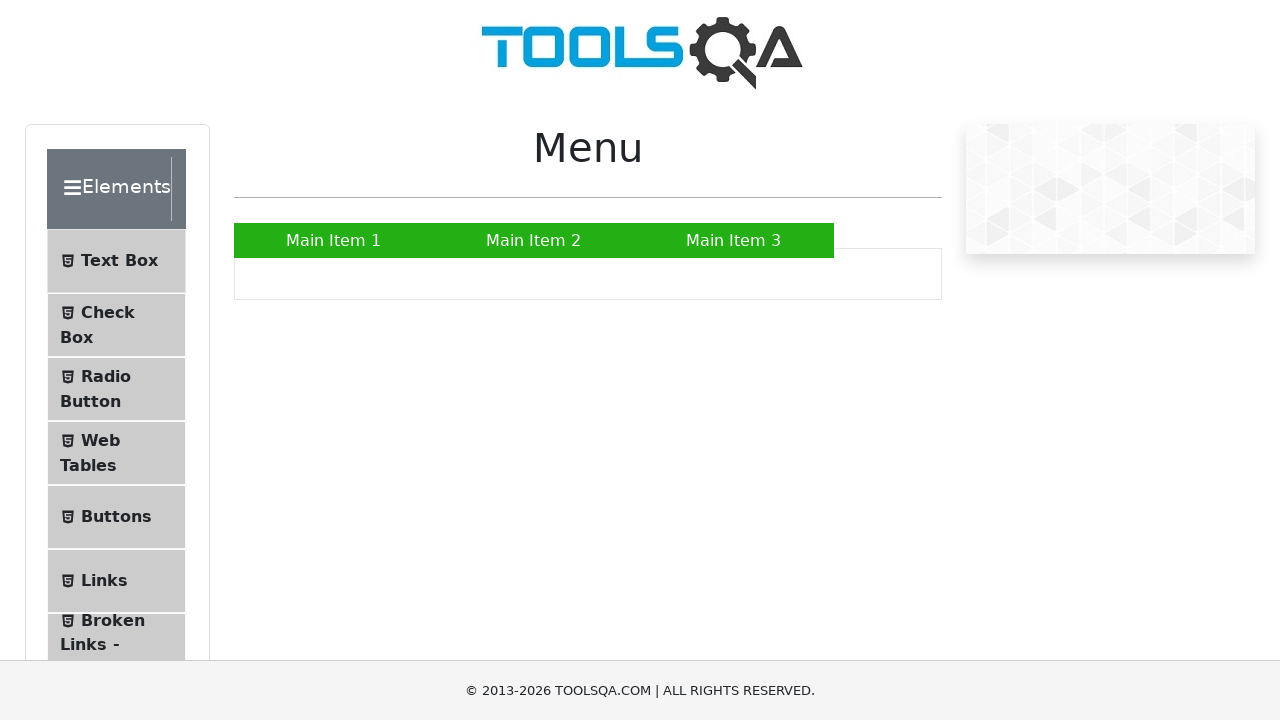

Clicked on 'Text Box' submenu option at (119, 261) on xpath=//*[contains(text(),'Text Box')]
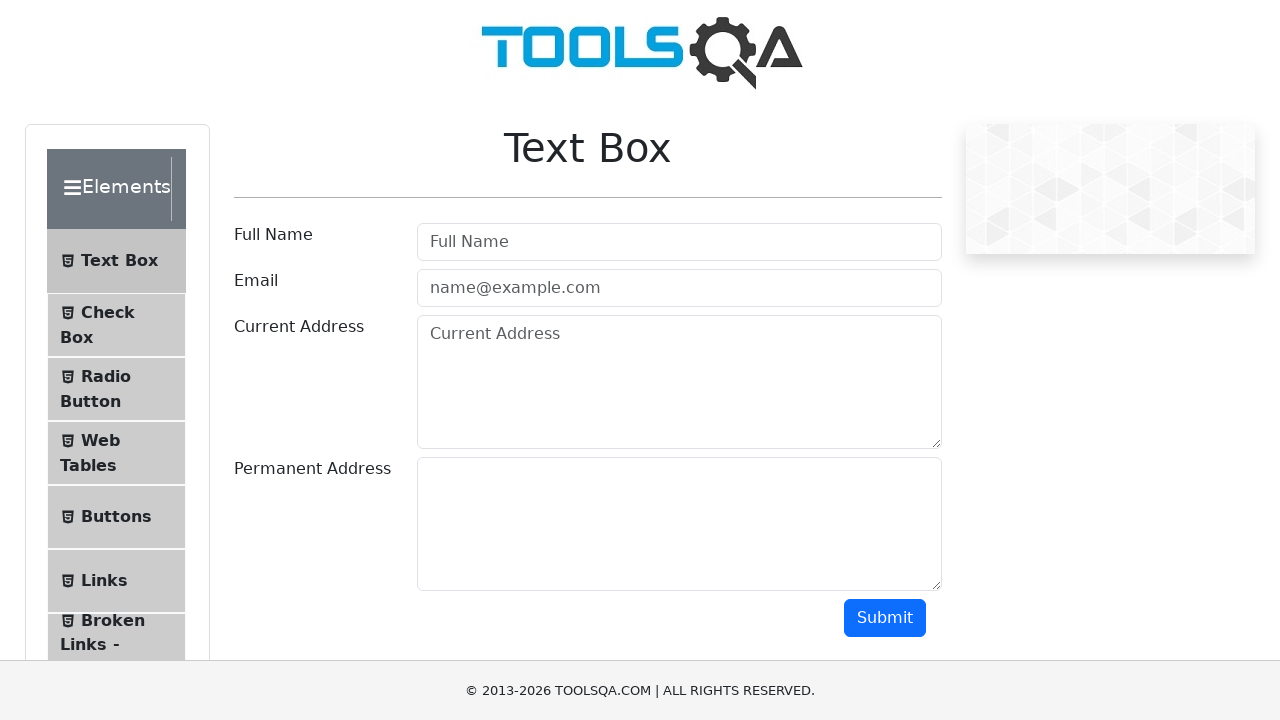

Text Box page loaded successfully
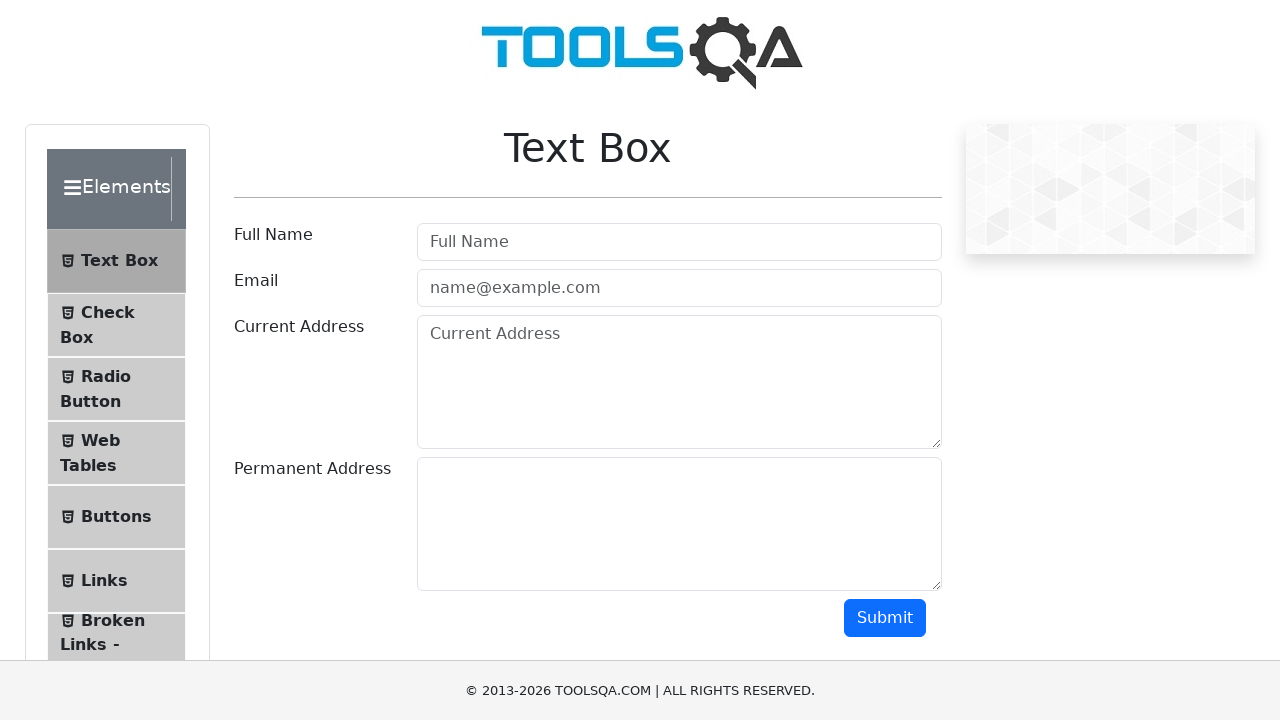

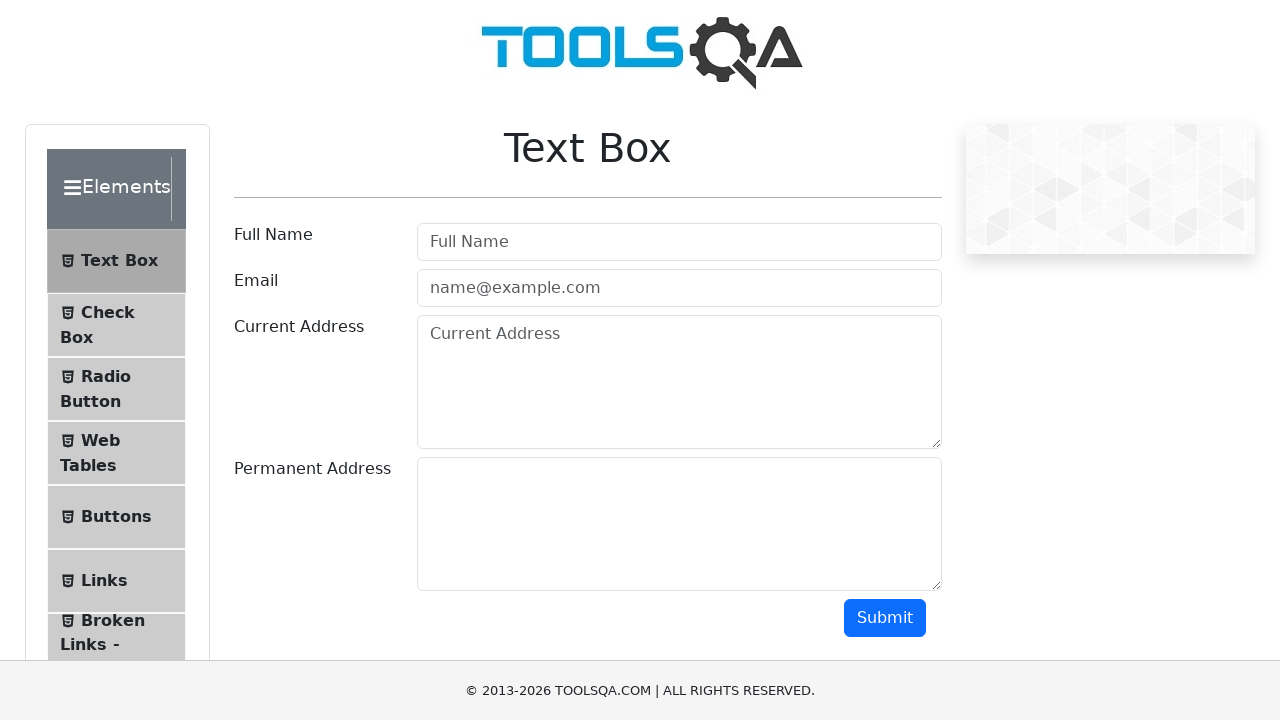